Tests checkbox interaction on W3Schools tryit page by switching to the iframe and clicking a checkbox if it's not already selected

Starting URL: https://www.w3schools.com/tags/tryit.asp?filename=tryhtml5_input_type_checkbox

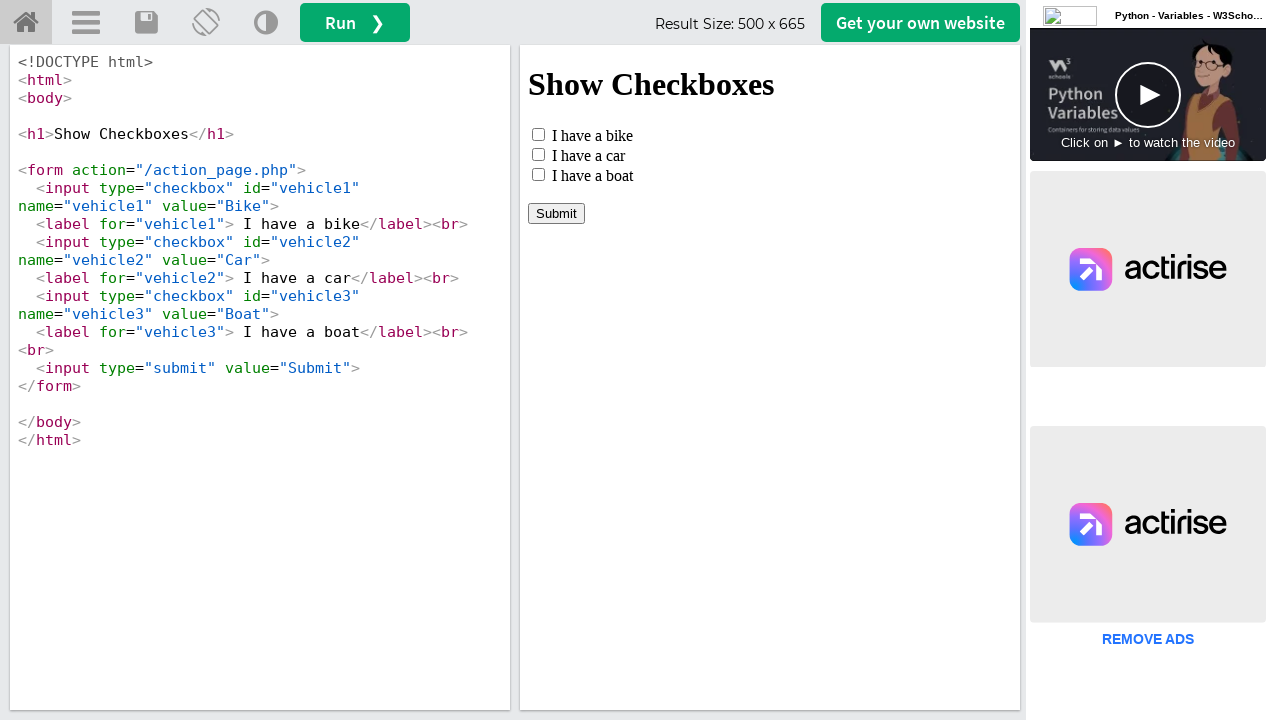

Located iframe with id 'iframeResult'
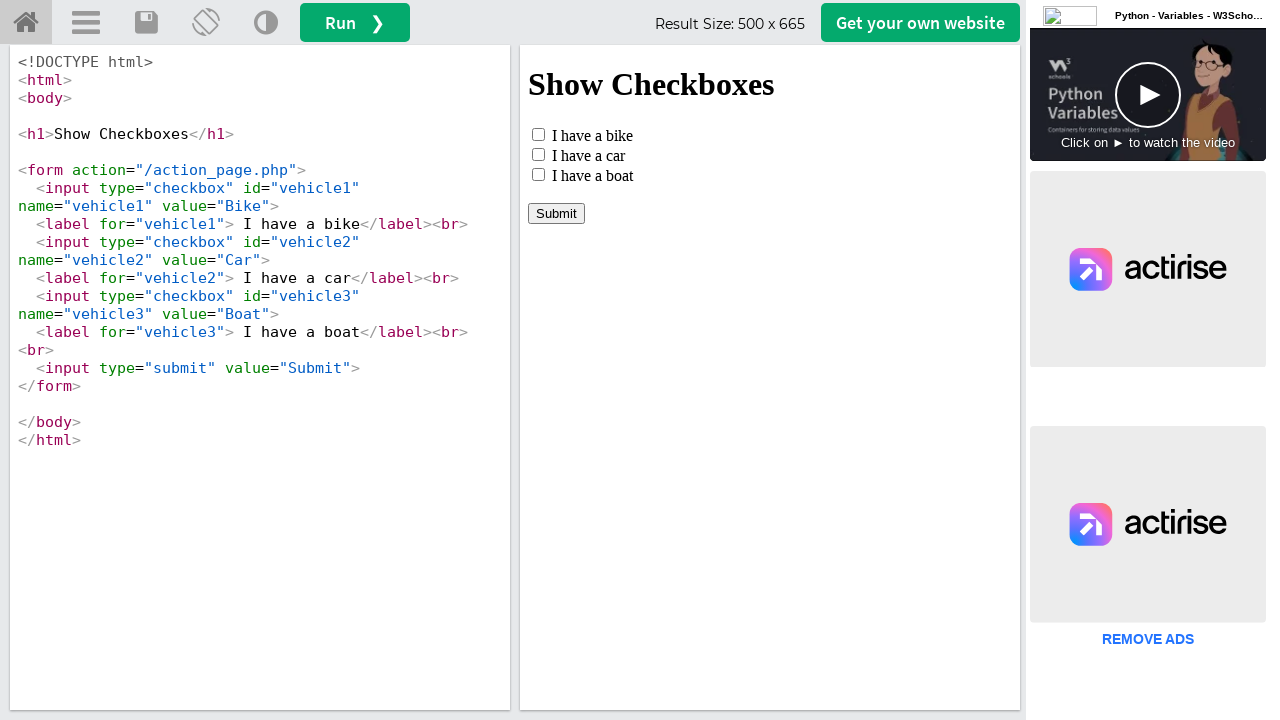

Located checkbox element with id 'vehicle1' in iframe
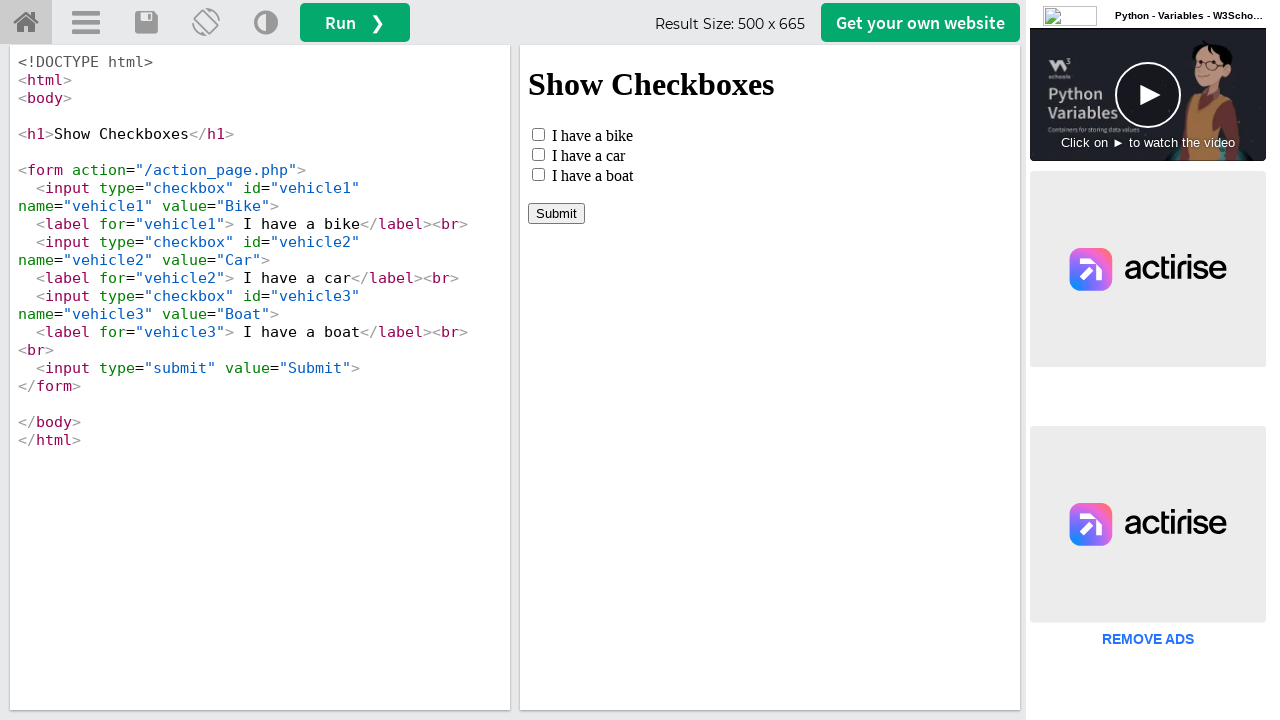

Checked if checkbox is selected - it is not
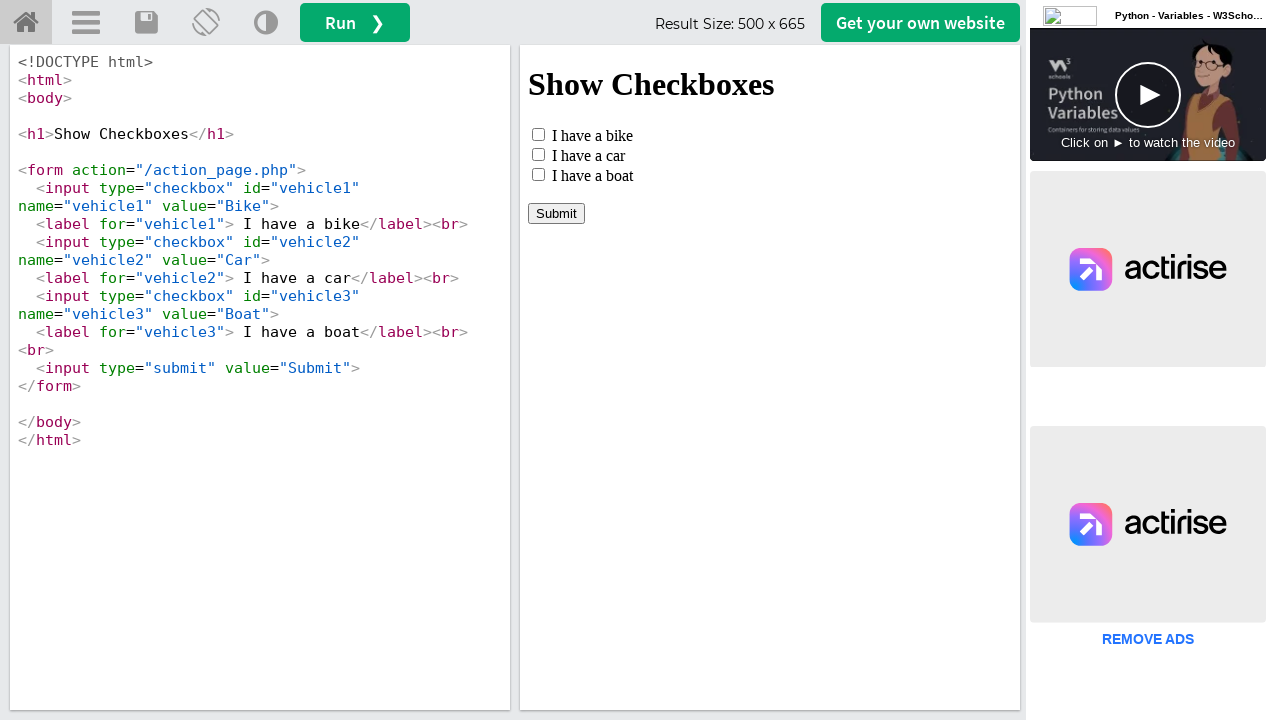

Clicked checkbox to select it at (538, 134) on #iframeResult >> internal:control=enter-frame >> xpath=//*[@id="vehicle1"]
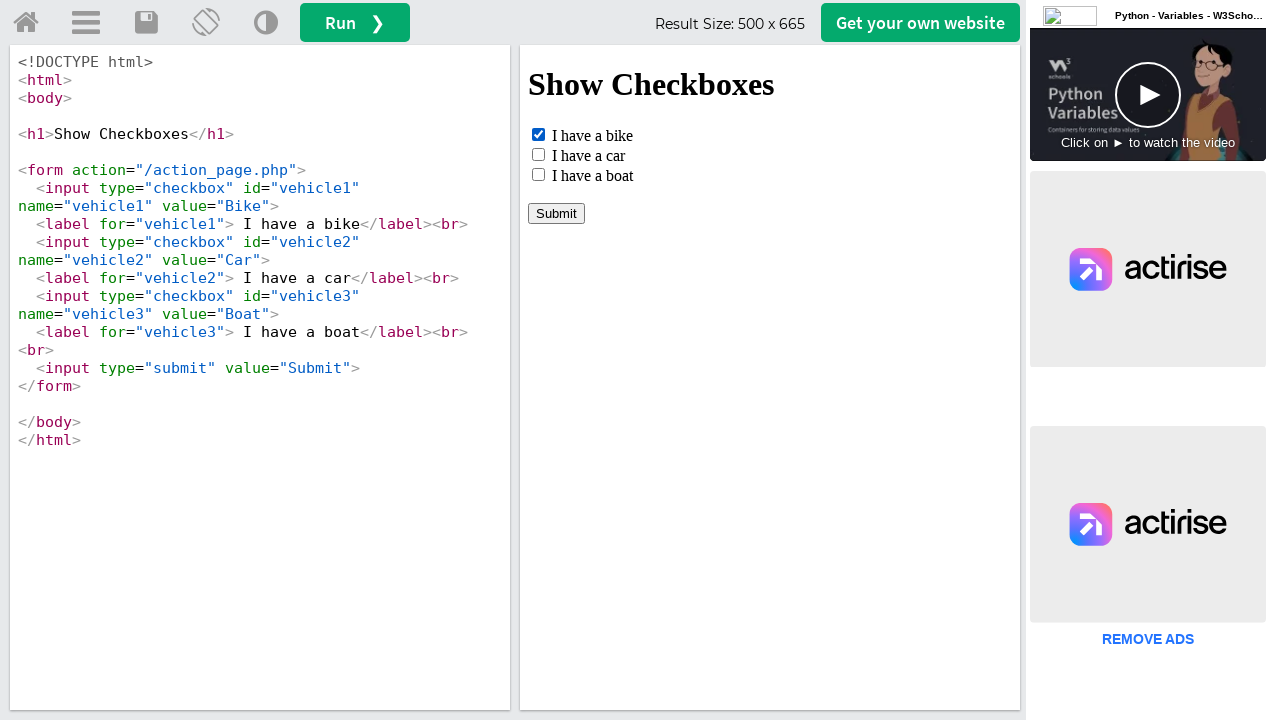

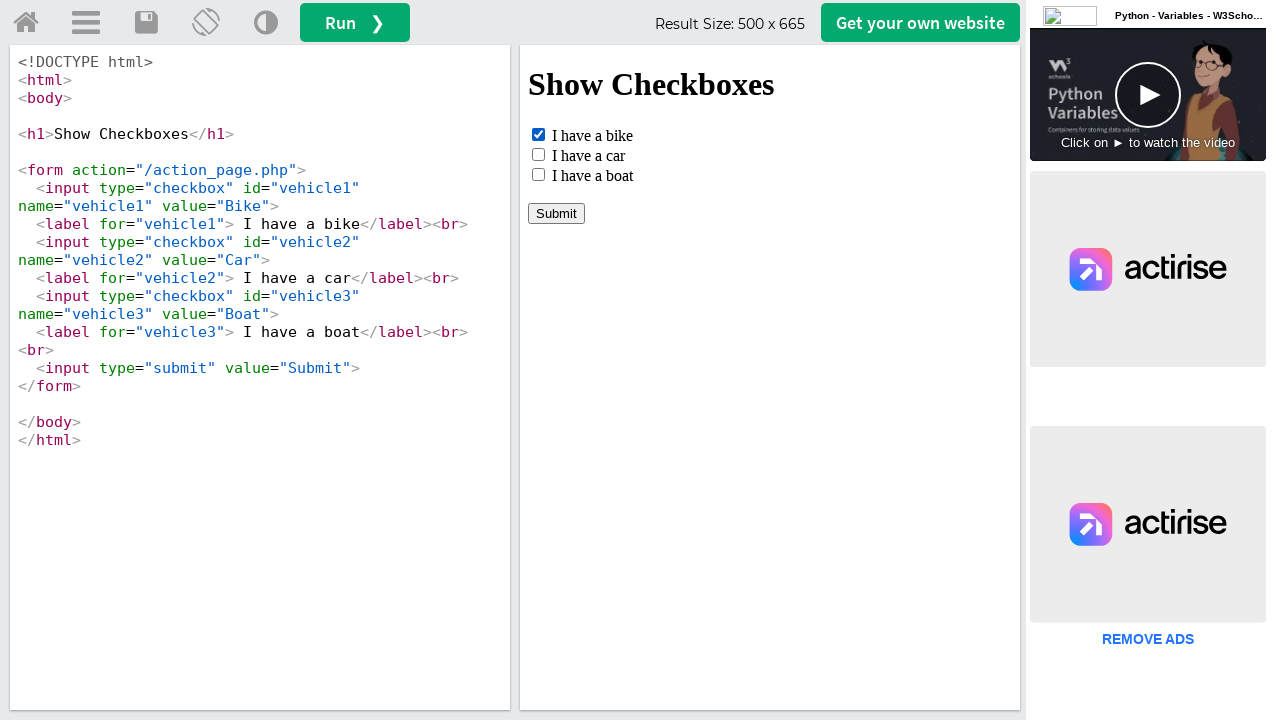